Tests the complete practice registration form by filling all fields including name, email, gender, phone, date of birth, subjects, hobbies, picture upload, address, state and city, then verifies the submitted data in the results modal.

Starting URL: https://demoqa.com/automation-practice-form

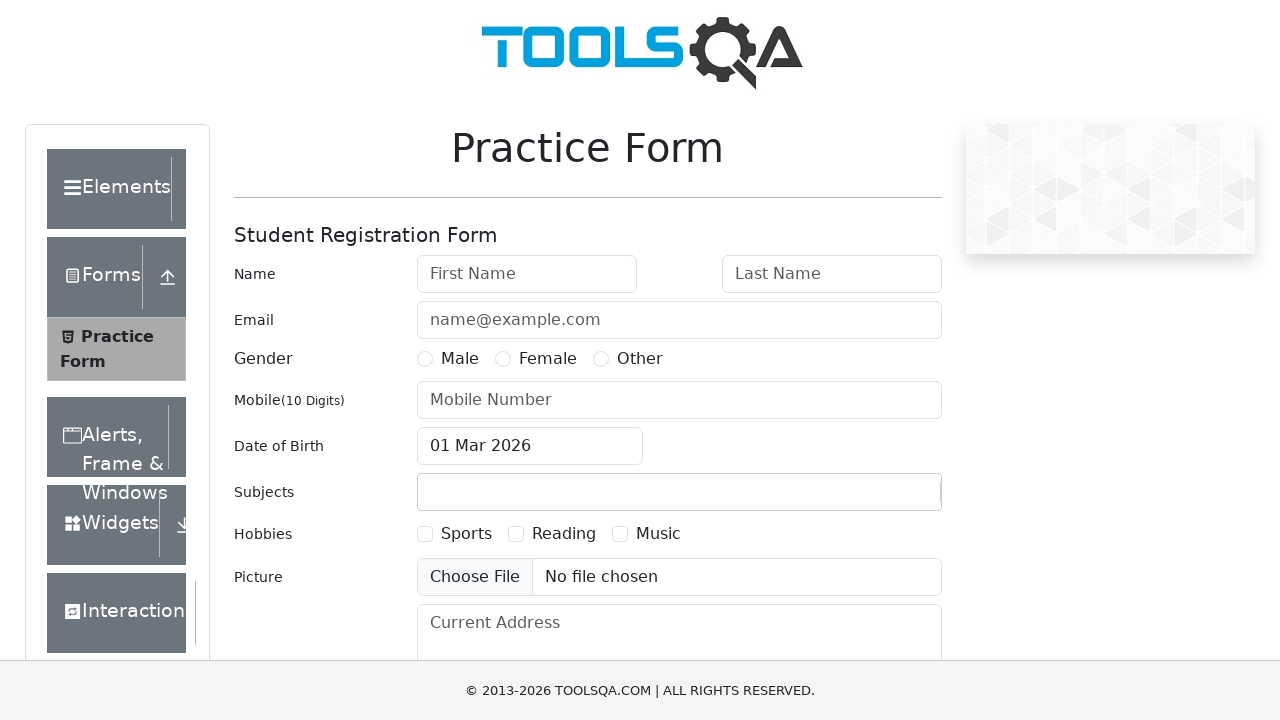

Filled first name field with 'Michael' on #firstName
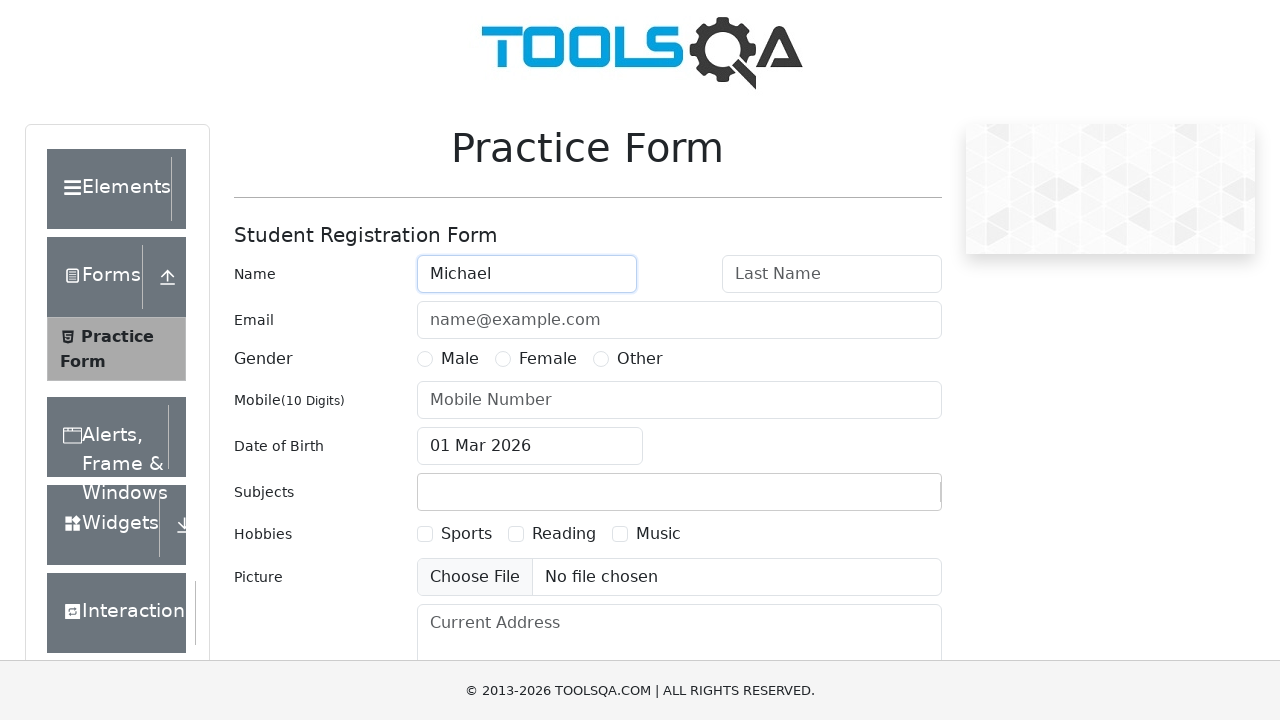

Filled last name field with 'Johnson' on #lastName
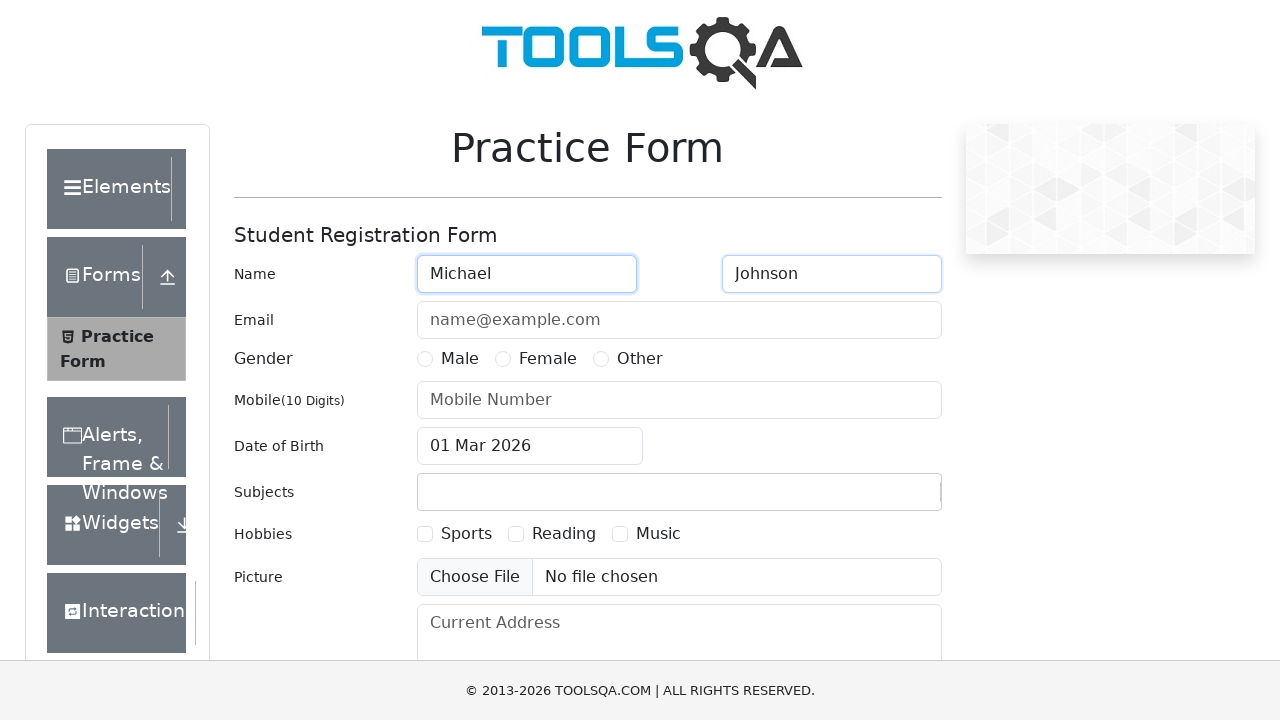

Filled email field with 'michael.johnson@example.com' on #userEmail
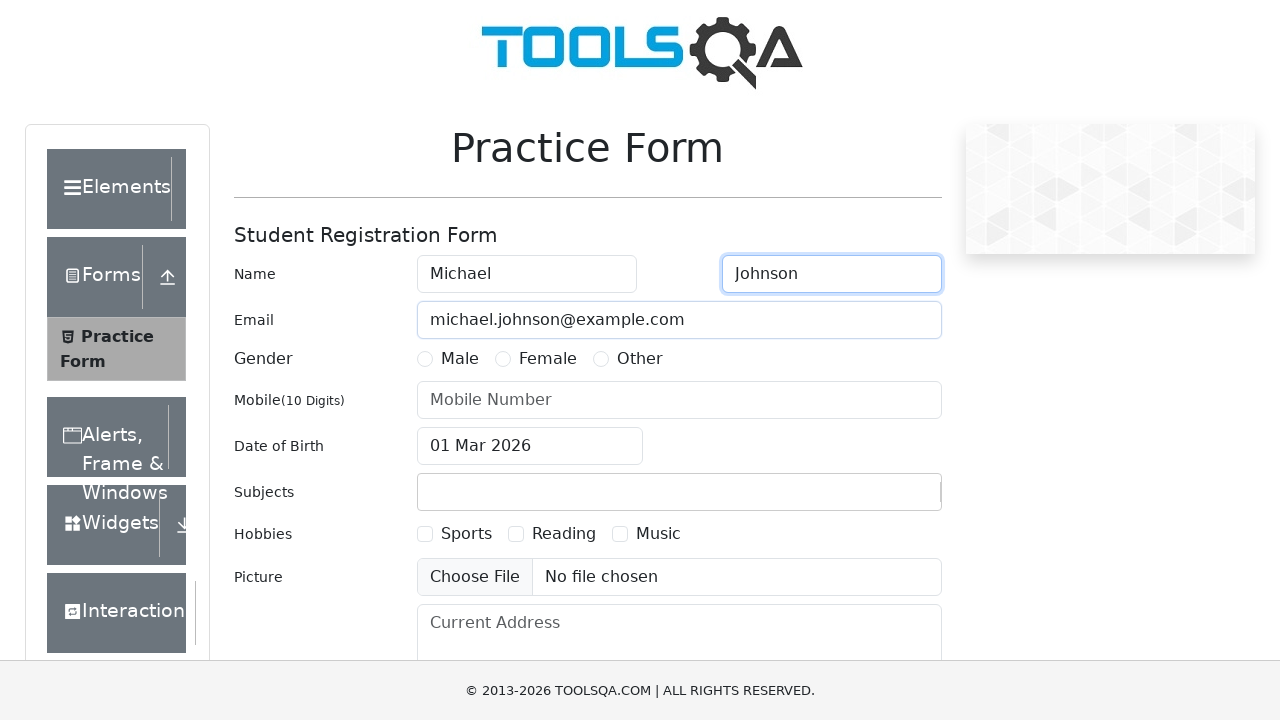

Selected 'Male' gender option at (460, 359) on label[for='gender-radio-1']
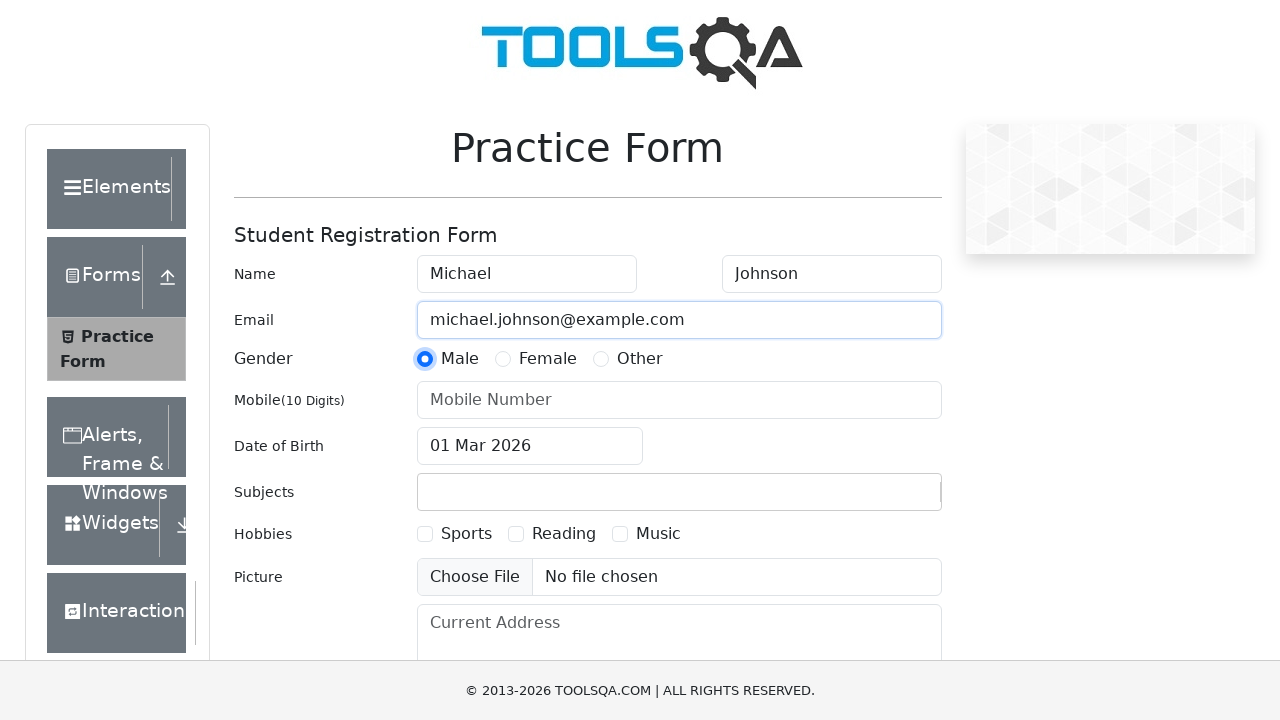

Filled phone number field with '5551234567' on #userNumber
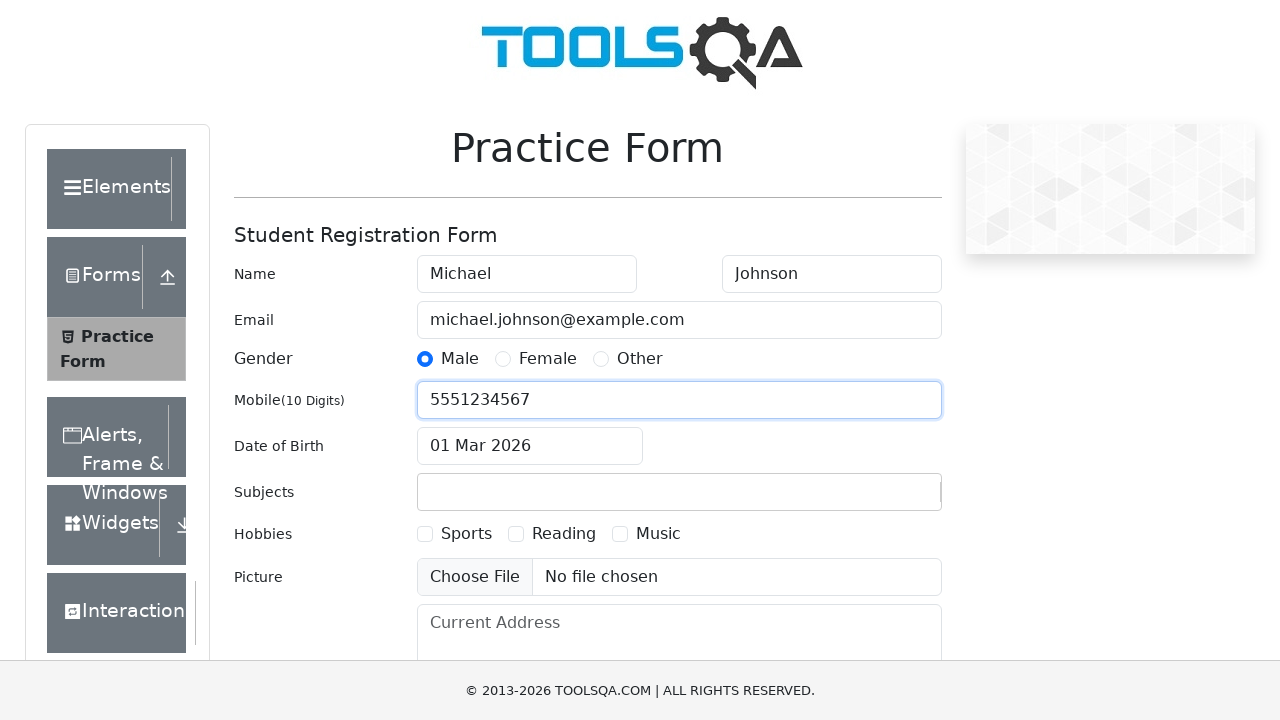

Clicked date of birth input field at (530, 446) on #dateOfBirthInput
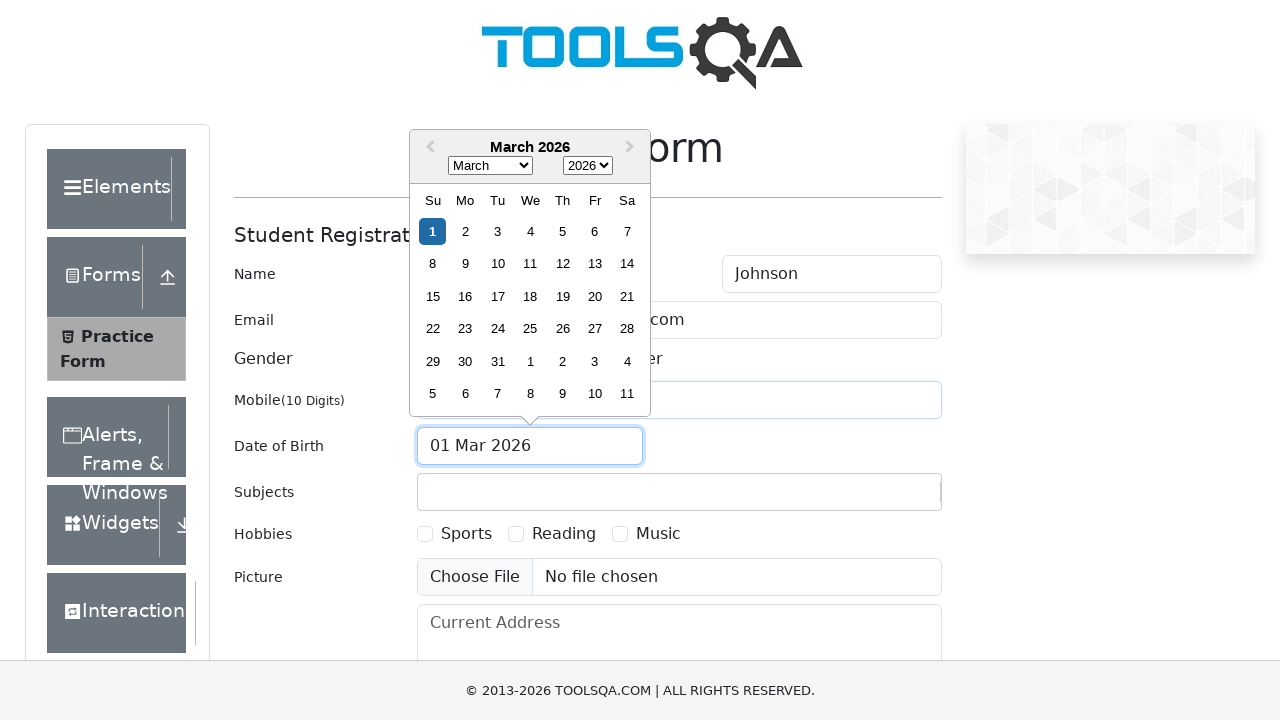

Selected 'March' from month dropdown on .react-datepicker__month-select
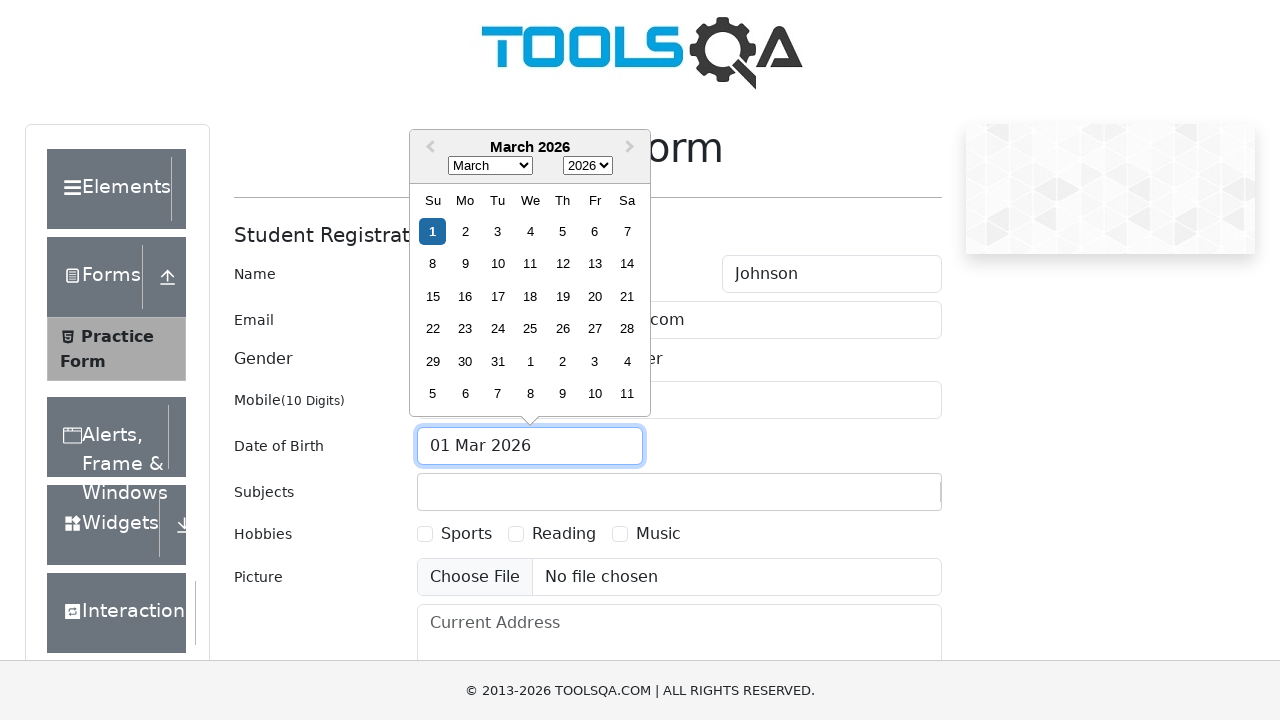

Selected '1995' from year dropdown on .react-datepicker__year-select
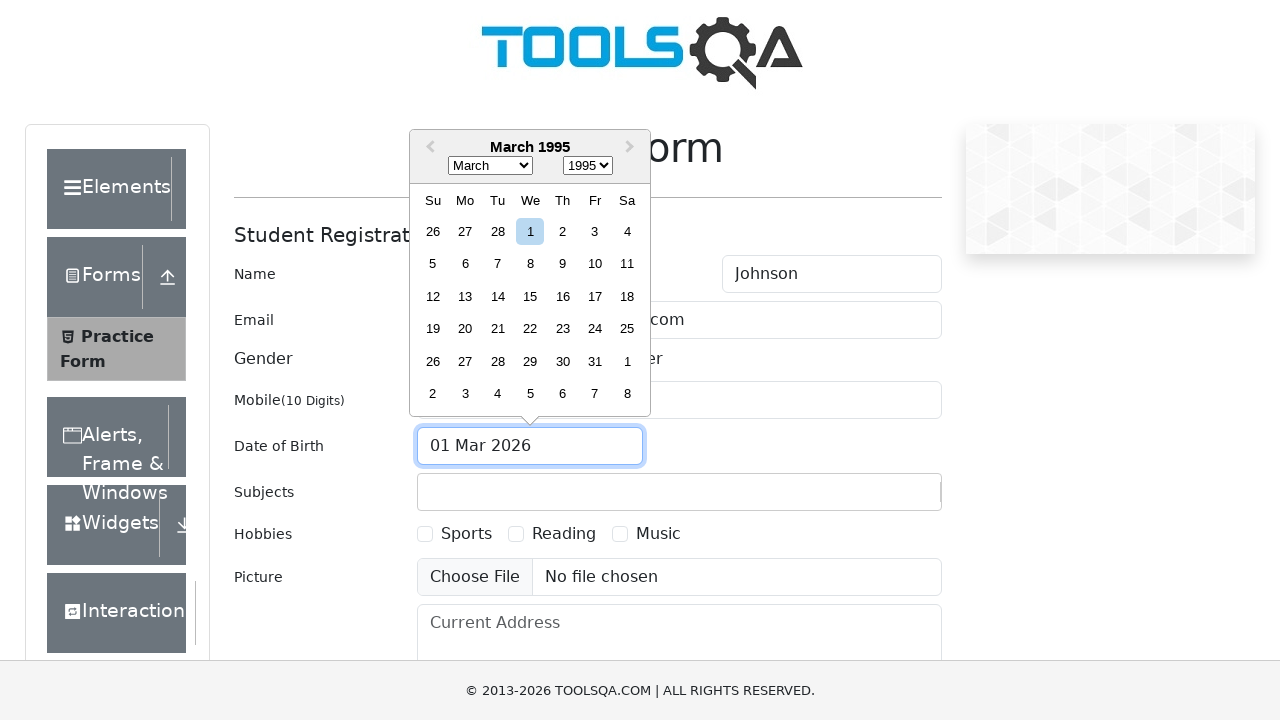

Selected 15th day from date picker at (530, 296) on .react-datepicker__day--015:not(.react-datepicker__day--outside-month)
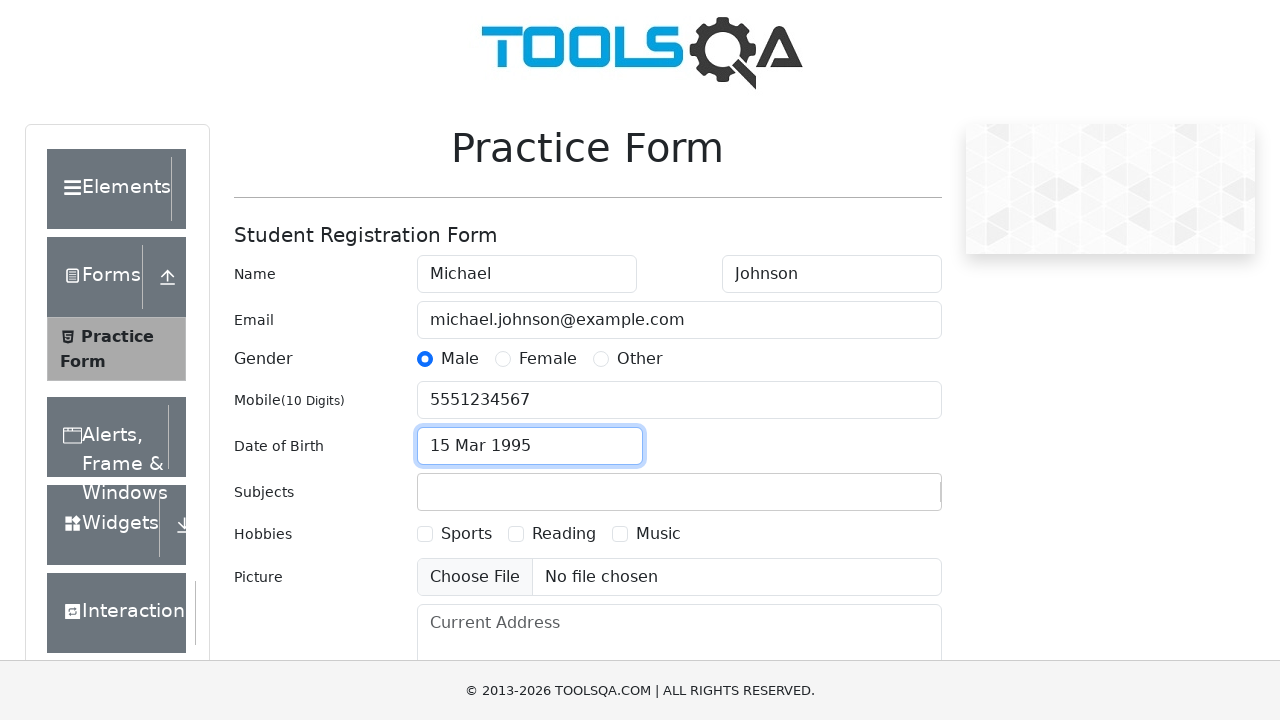

Filled subjects field with 'Computer Science' on #subjectsInput
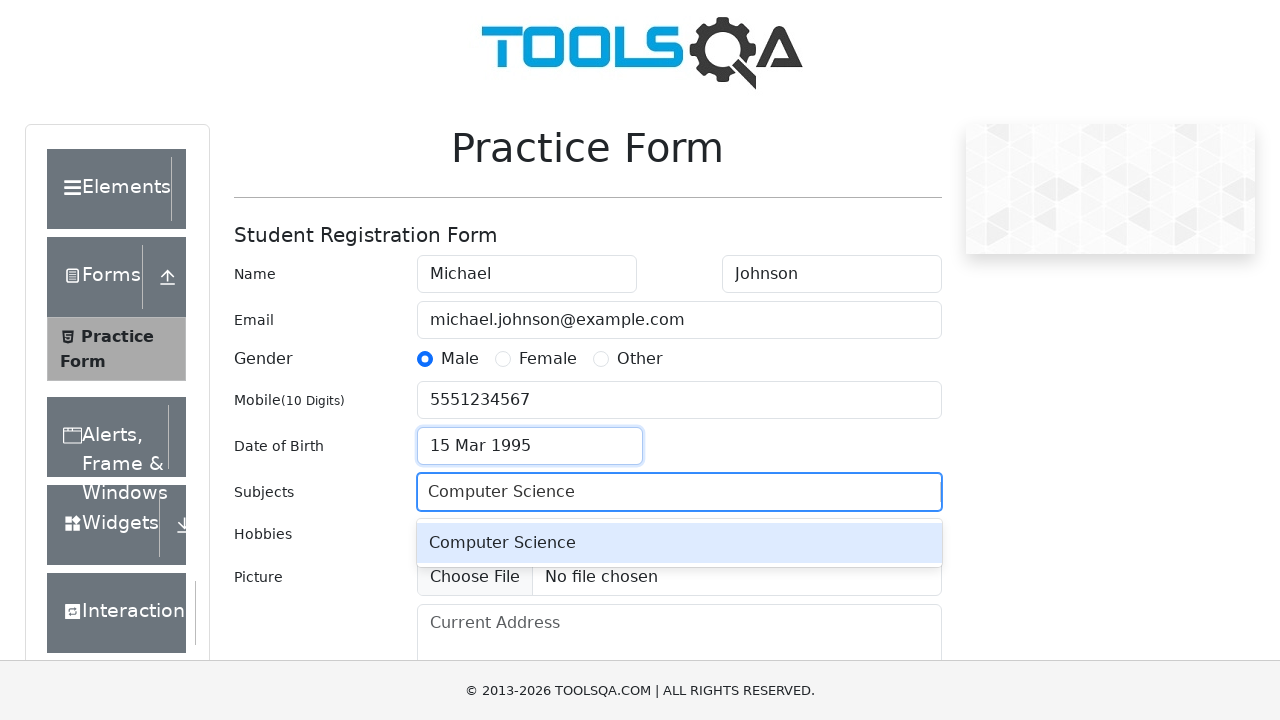

Pressed Enter to confirm subject selection on #subjectsInput
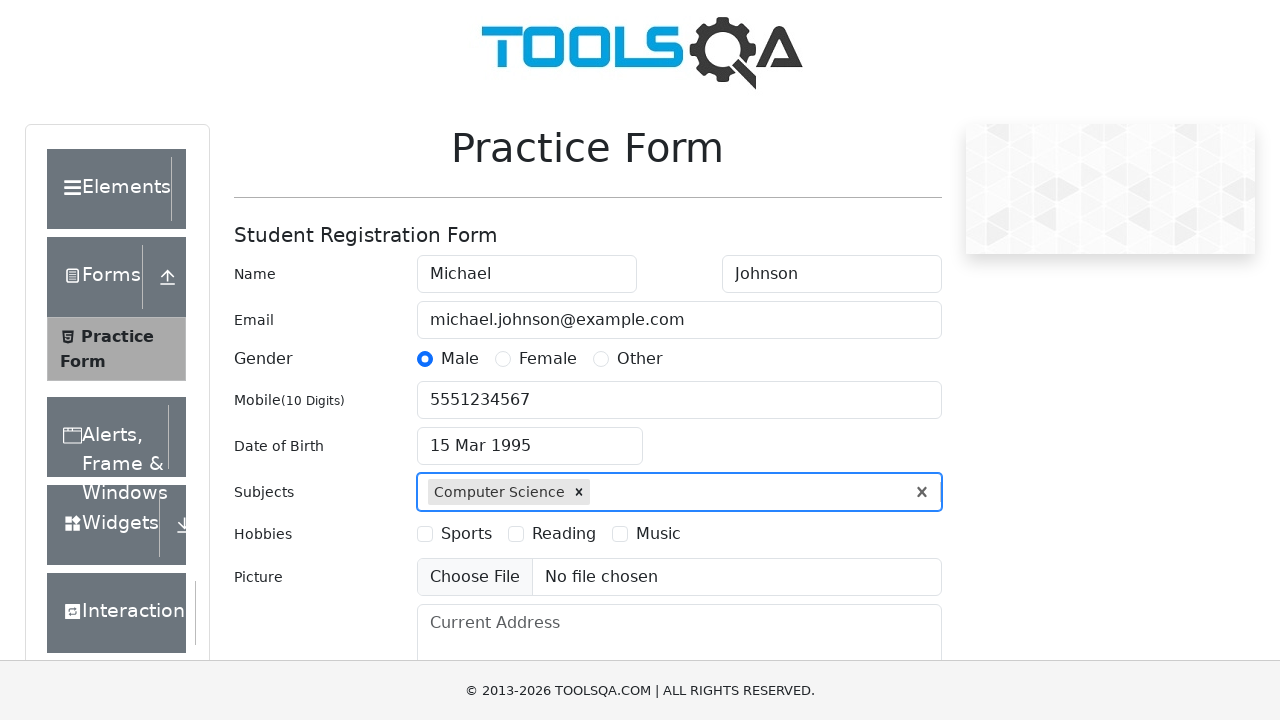

Selected 'Sports' hobby checkbox at (466, 534) on label[for='hobbies-checkbox-1']
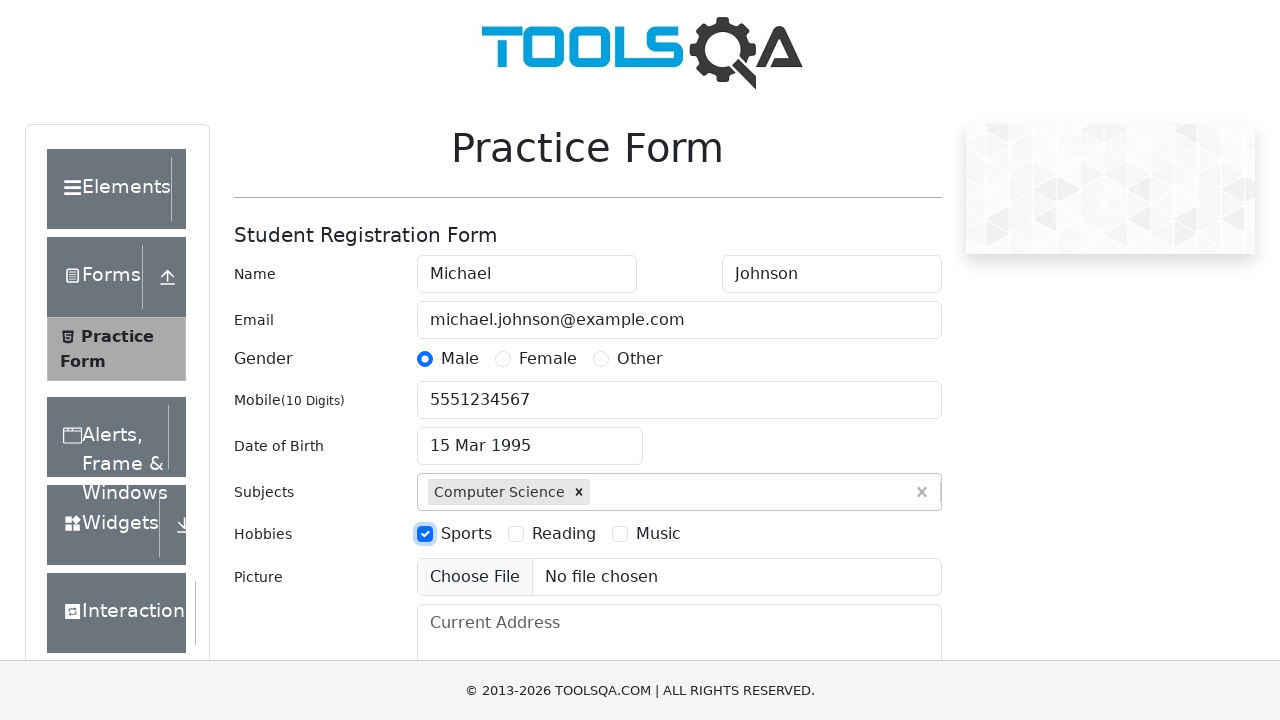

Filled current address field with '123 Test Street, Sample City, 12345' on #currentAddress
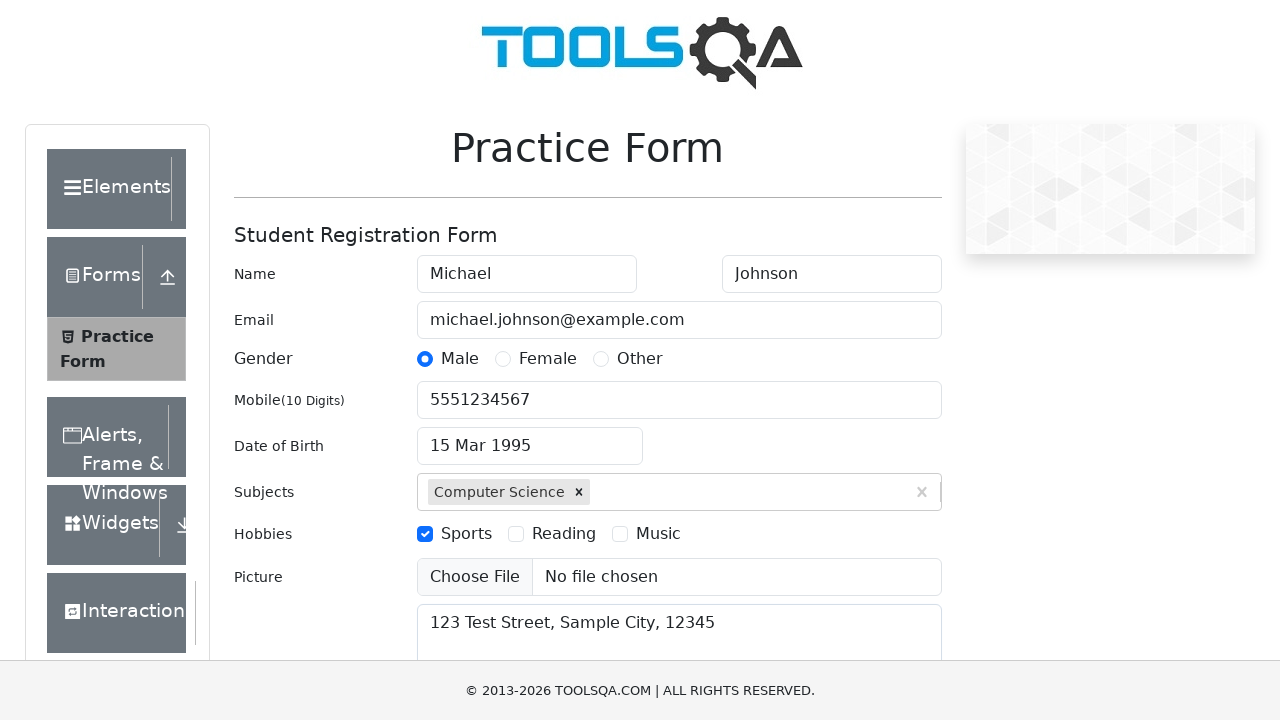

Clicked state dropdown at (527, 437) on #state
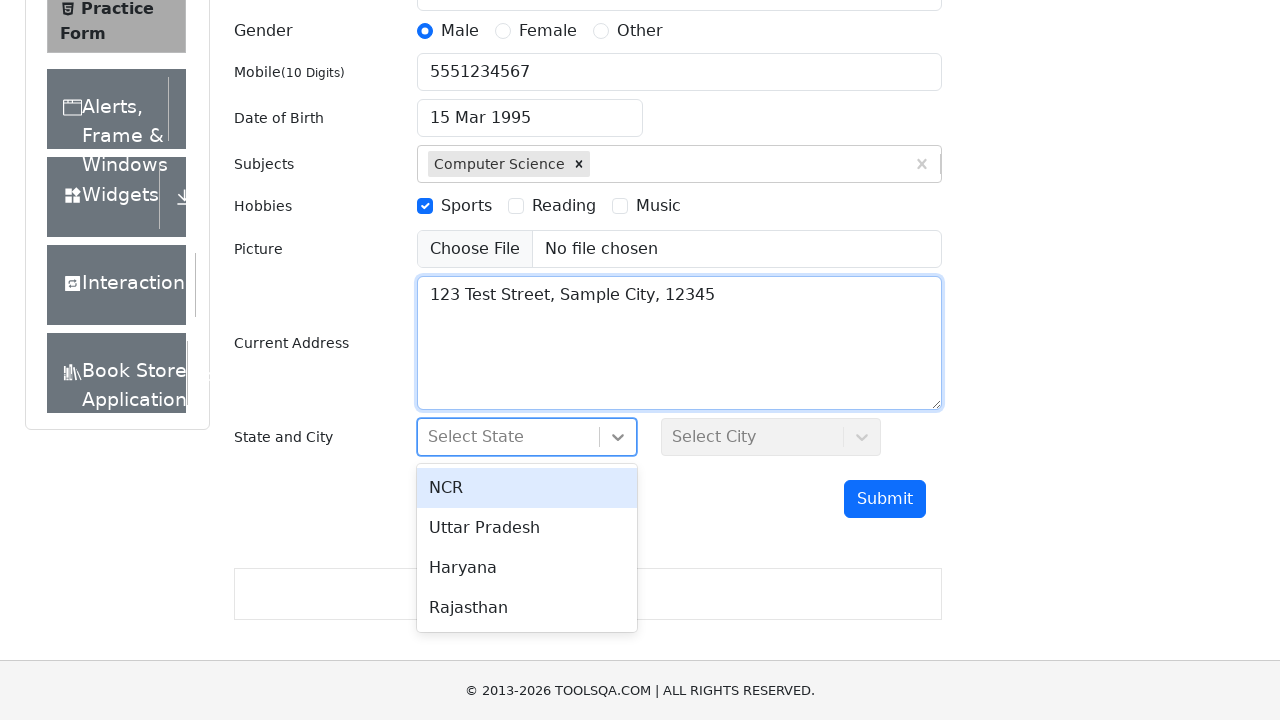

Selected first state option at (527, 488) on #react-select-3-option-0
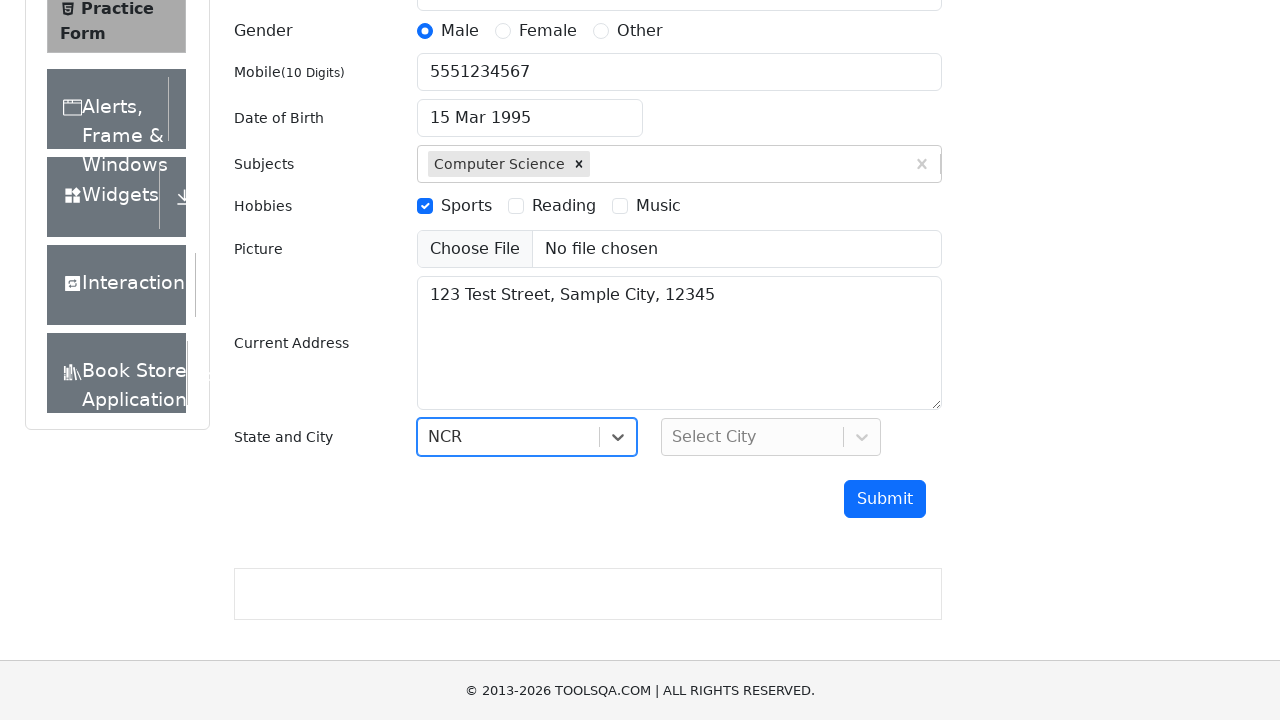

Clicked city dropdown at (771, 437) on #city
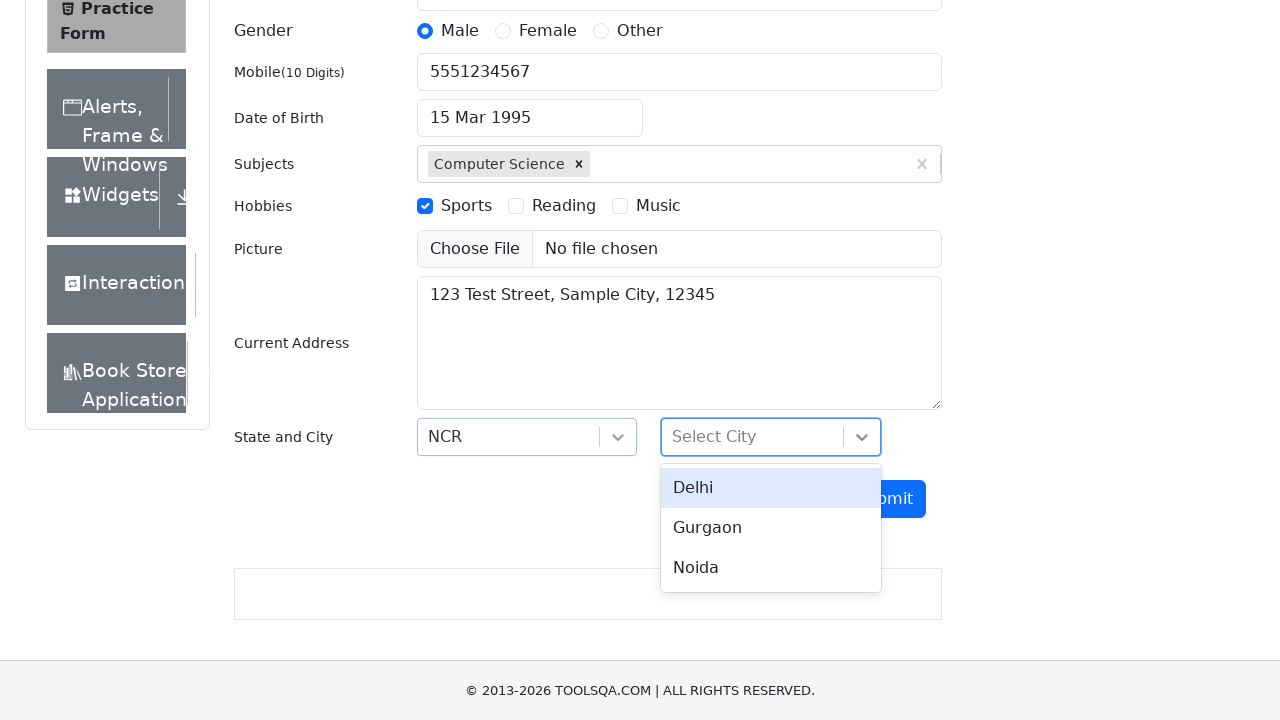

Selected first city option at (771, 488) on #react-select-4-option-0
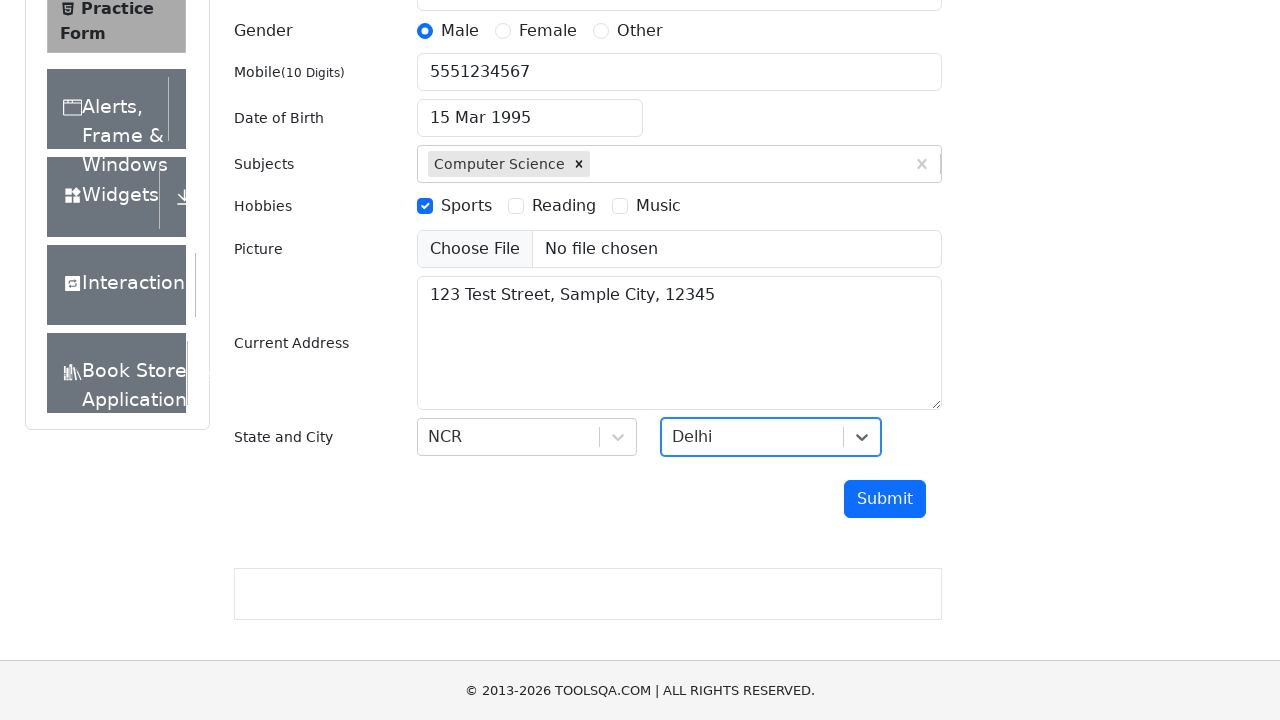

Clicked submit button to submit the practice form at (885, 499) on #submit
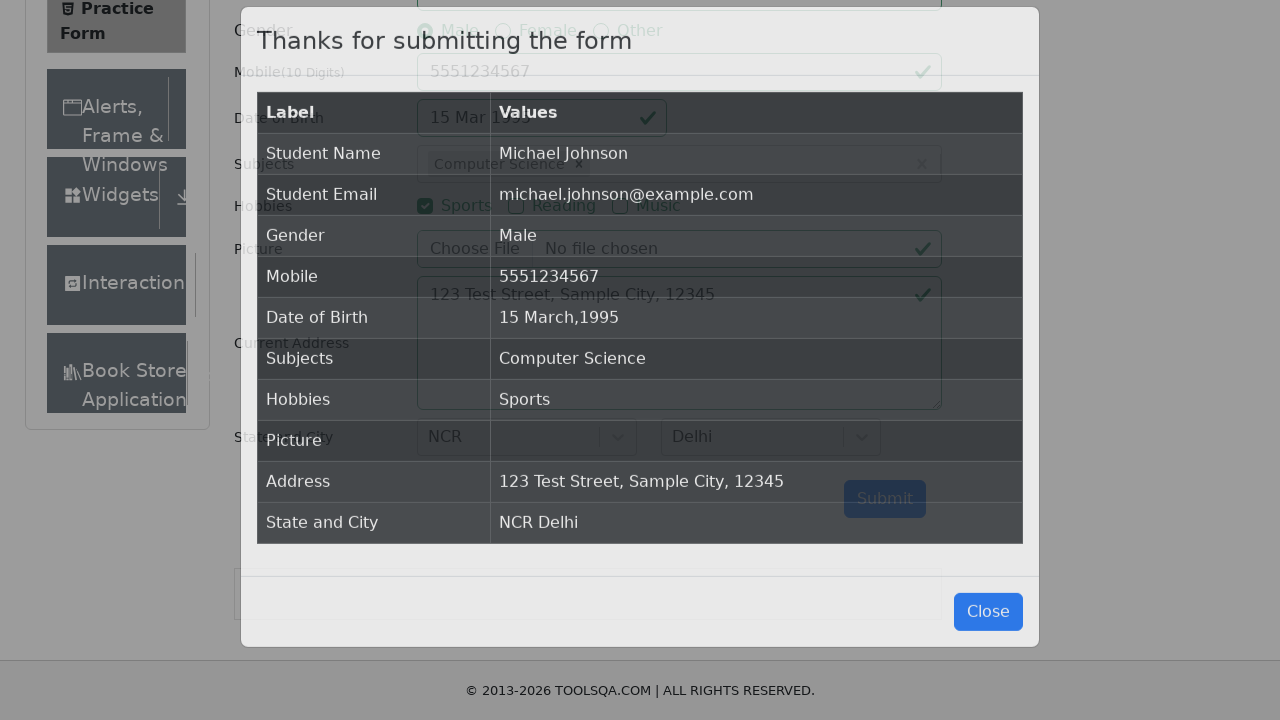

Results modal appeared after form submission
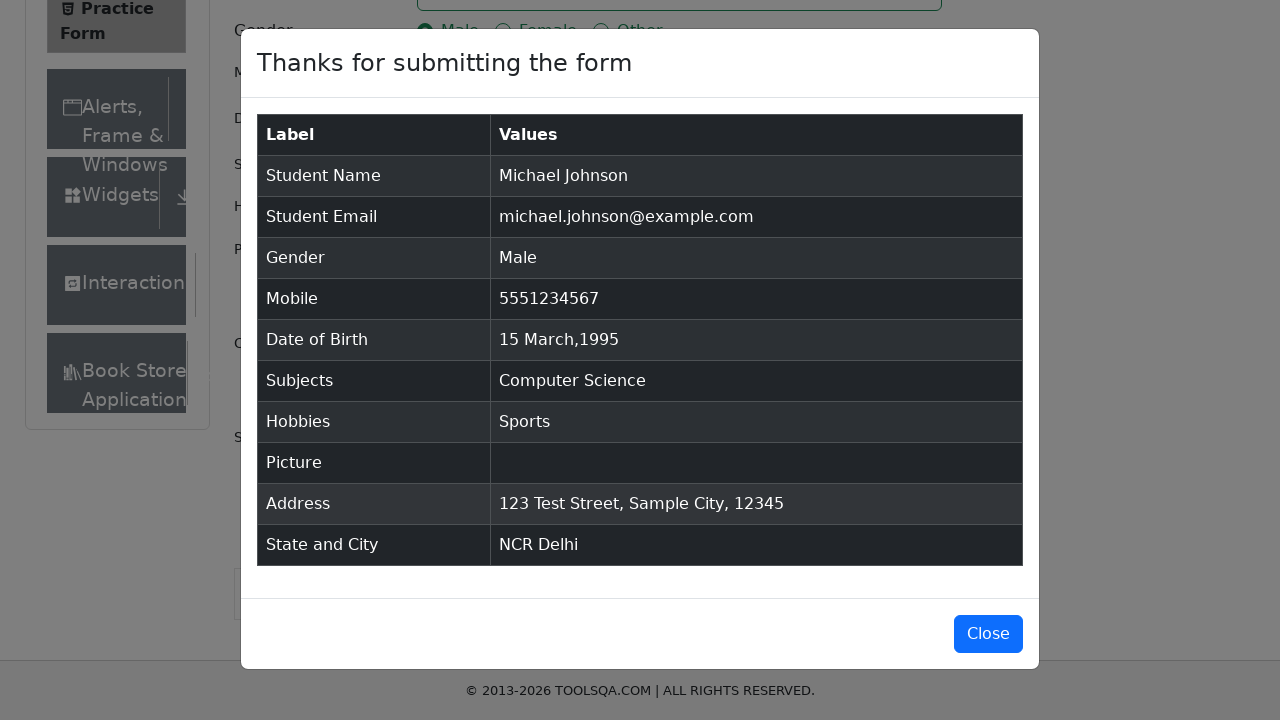

Verified submitted data - 'Michael Johnson' found in results modal
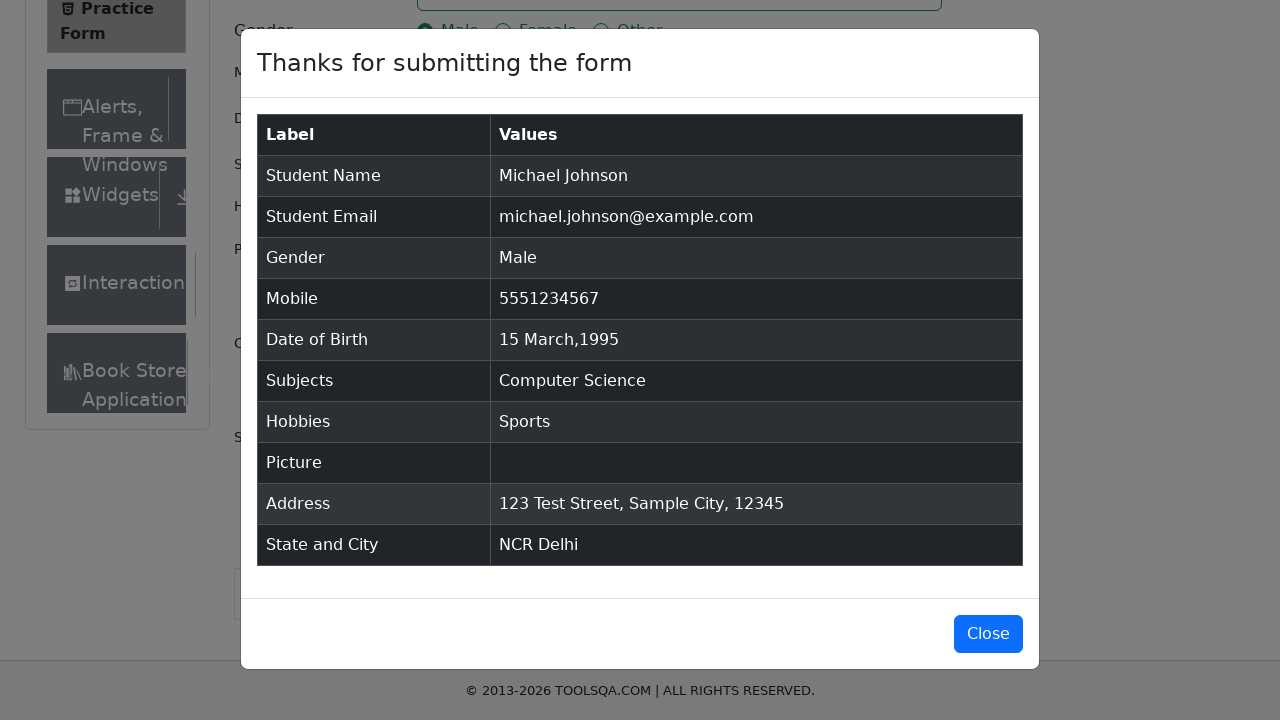

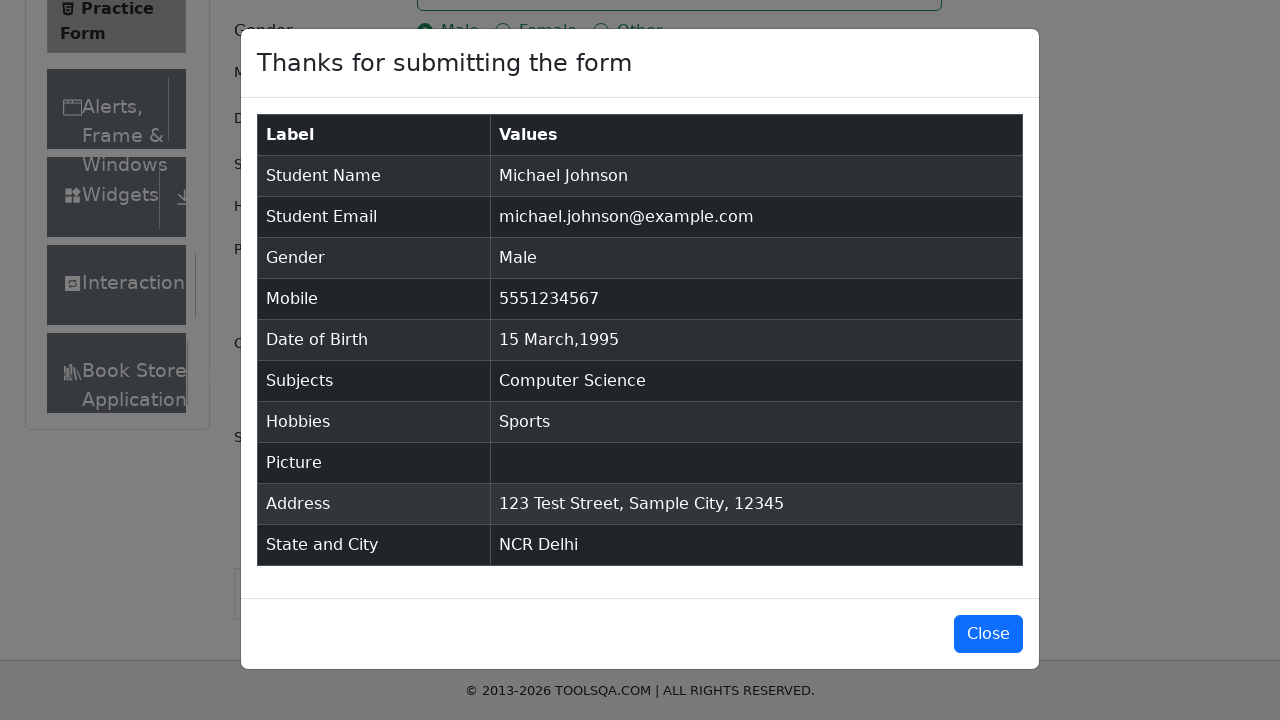